Tests new user registration on an OpenCart demo site by filling out the registration form with personal details, password, subscription preference, and privacy policy agreement, then submitting the form.

Starting URL: https://naveenautomationlabs.com/opencart/index.php?route=account/register

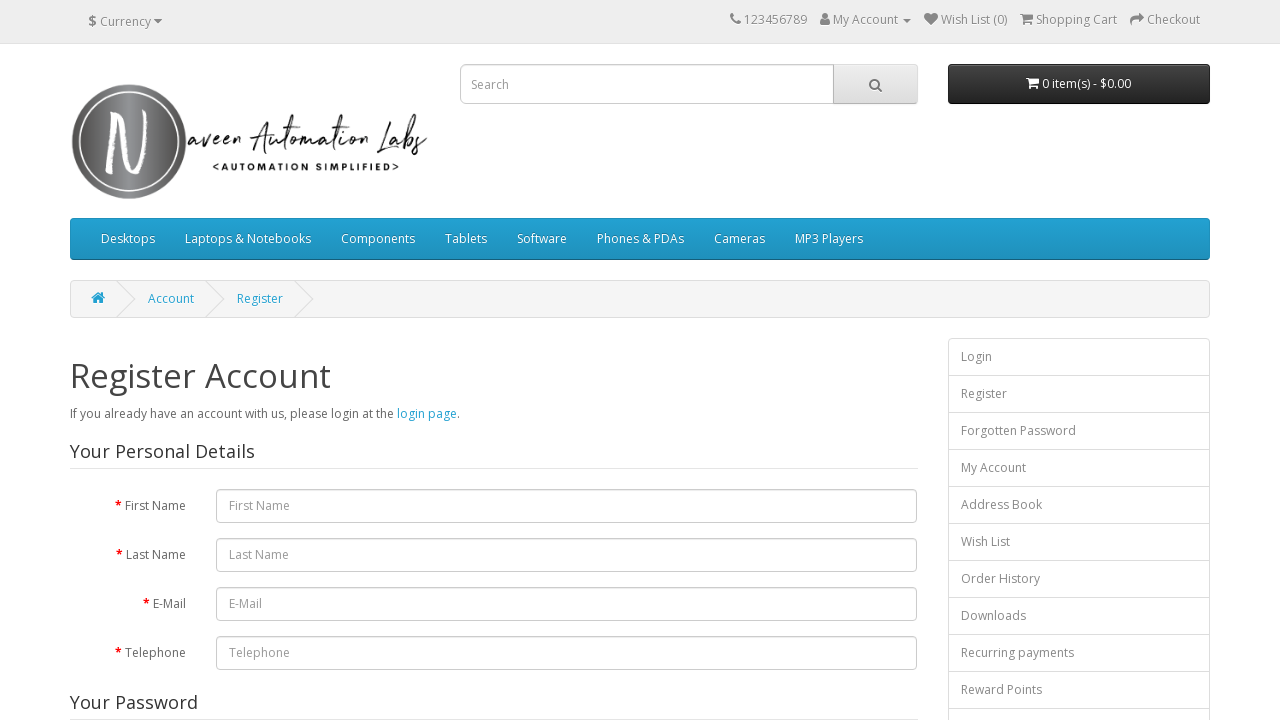

Verified registration page loaded with 'Register Account' heading
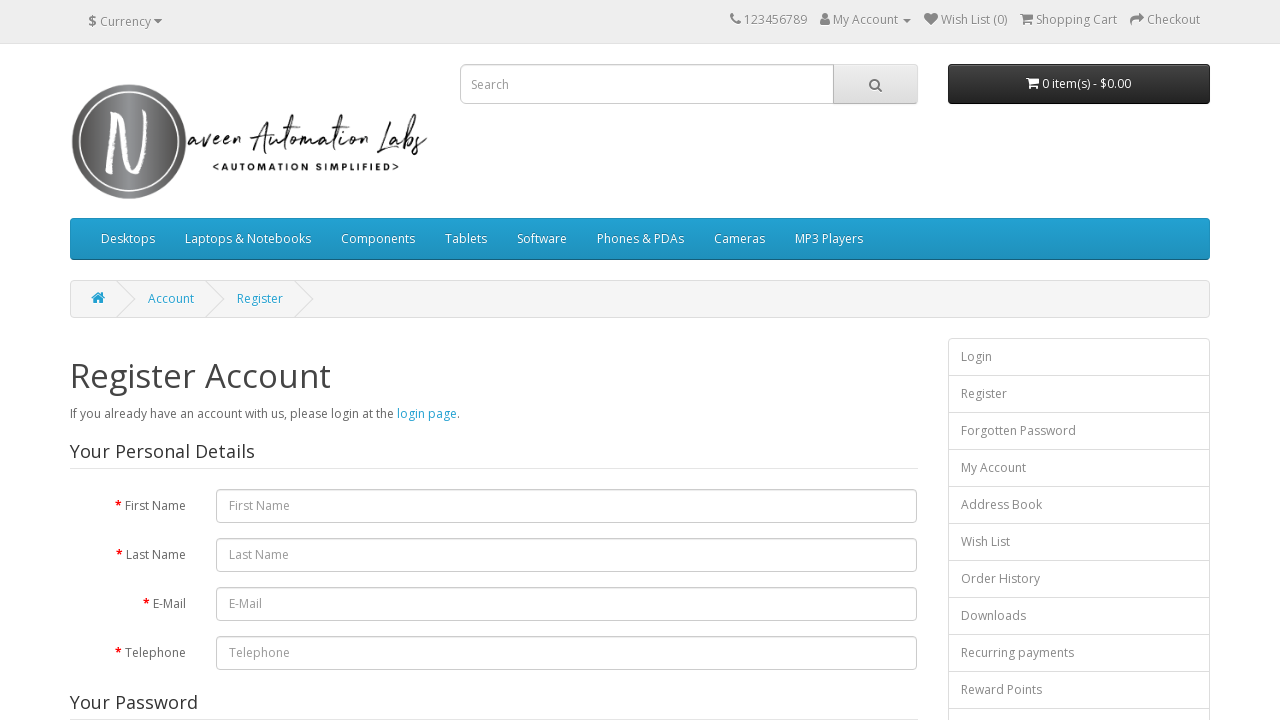

Filled first name field with 'Marcus' on internal:role=textbox[name="First Name"i]
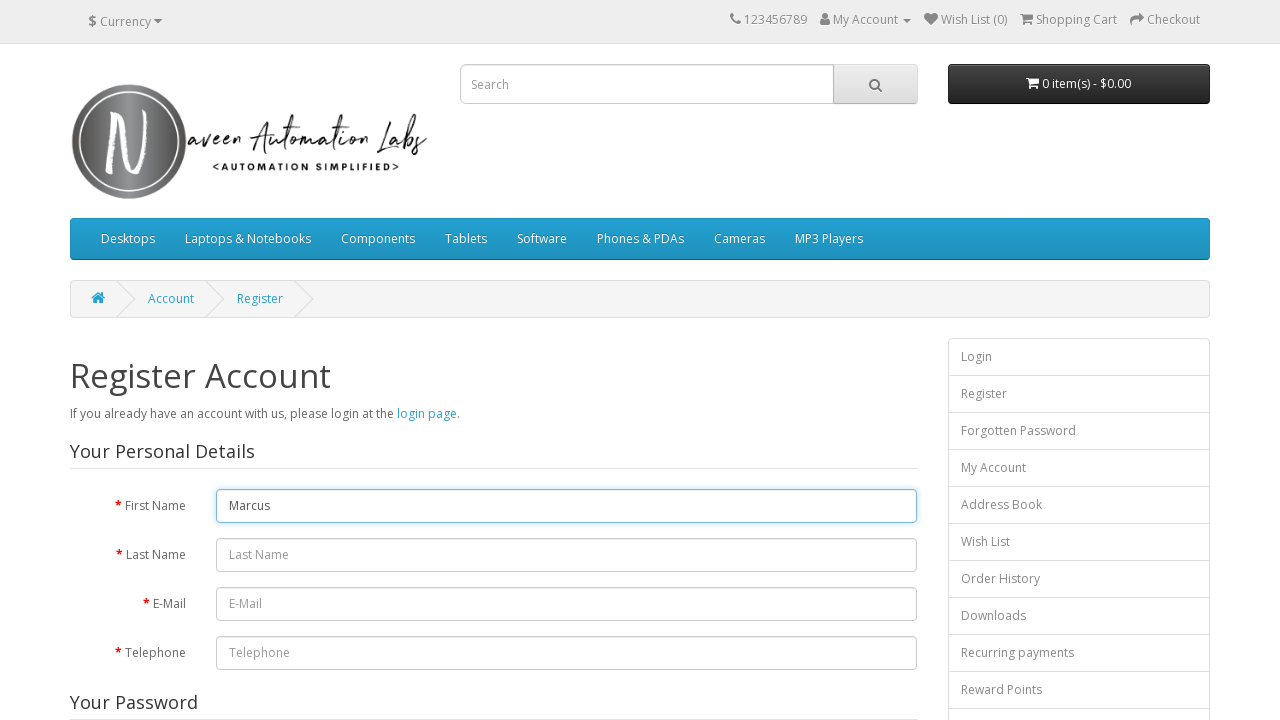

Filled last name field with 'Wellington' on internal:role=textbox[name="Last Name"i]
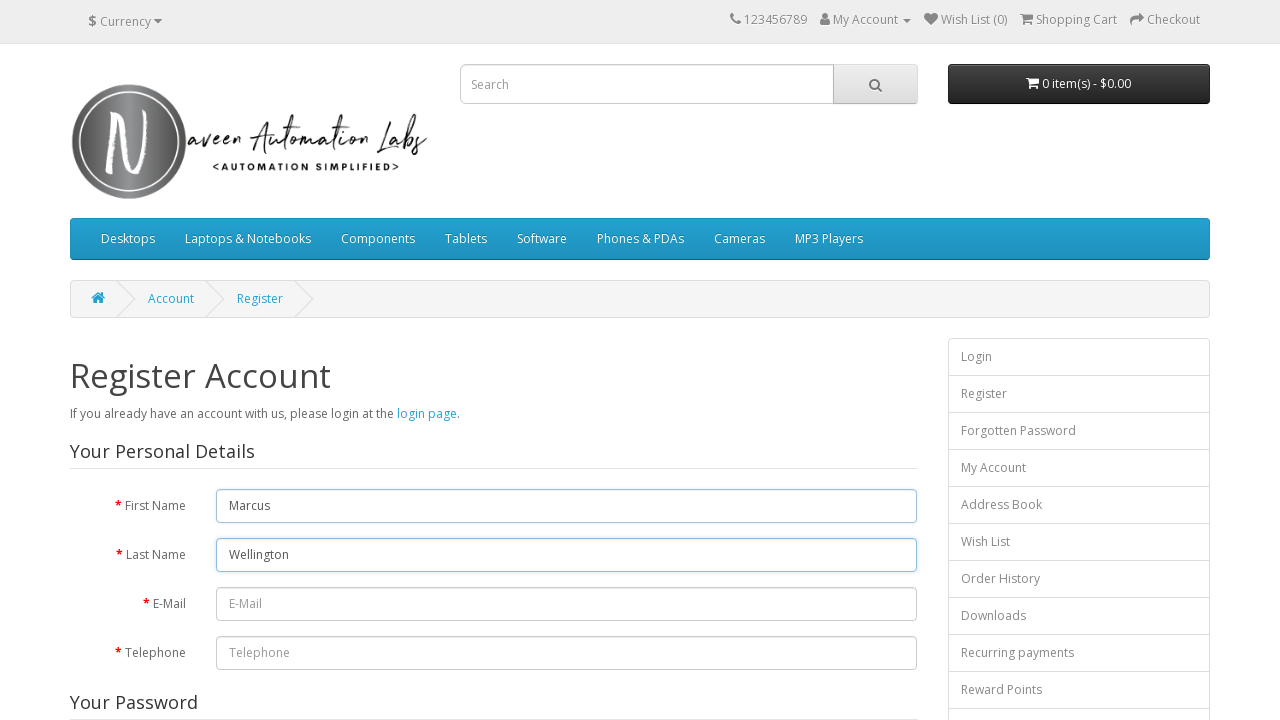

Filled email field with unique email 'marcus.wellington1772399267@testmail.com' on internal:role=textbox[name="E-Mail"i]
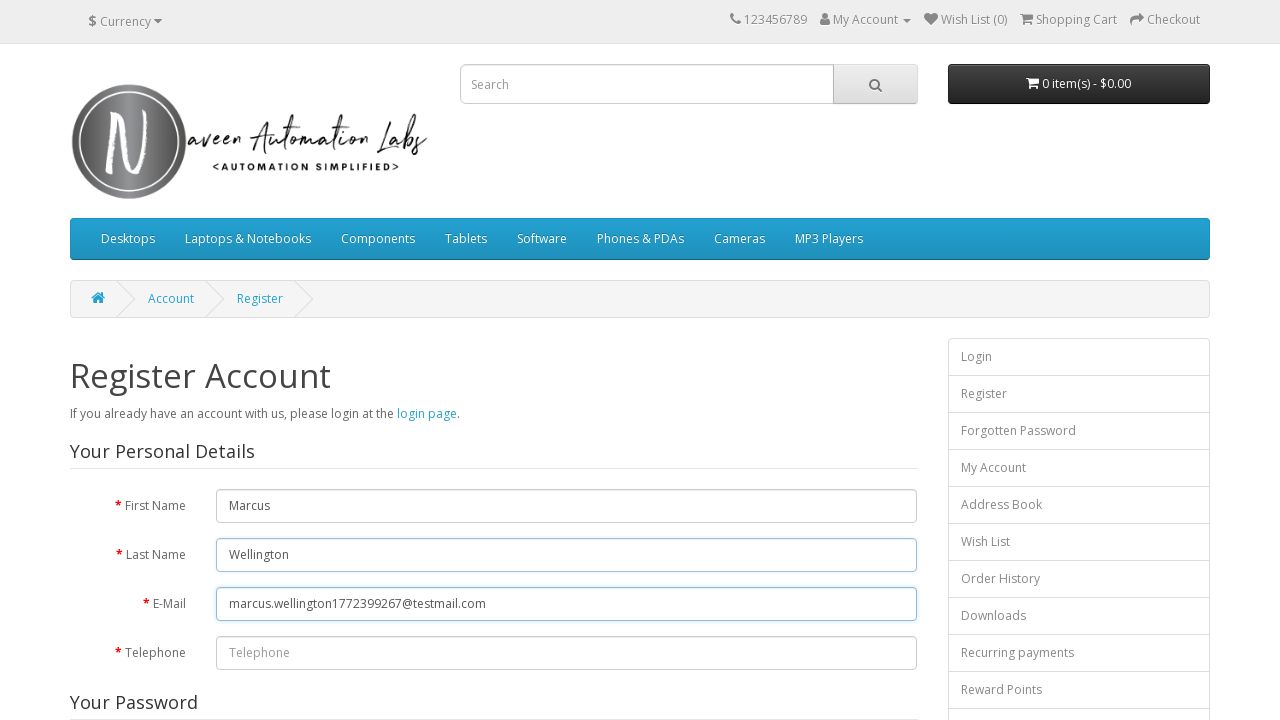

Filled telephone field with '9876543210' on internal:role=textbox[name="Telephone"i]
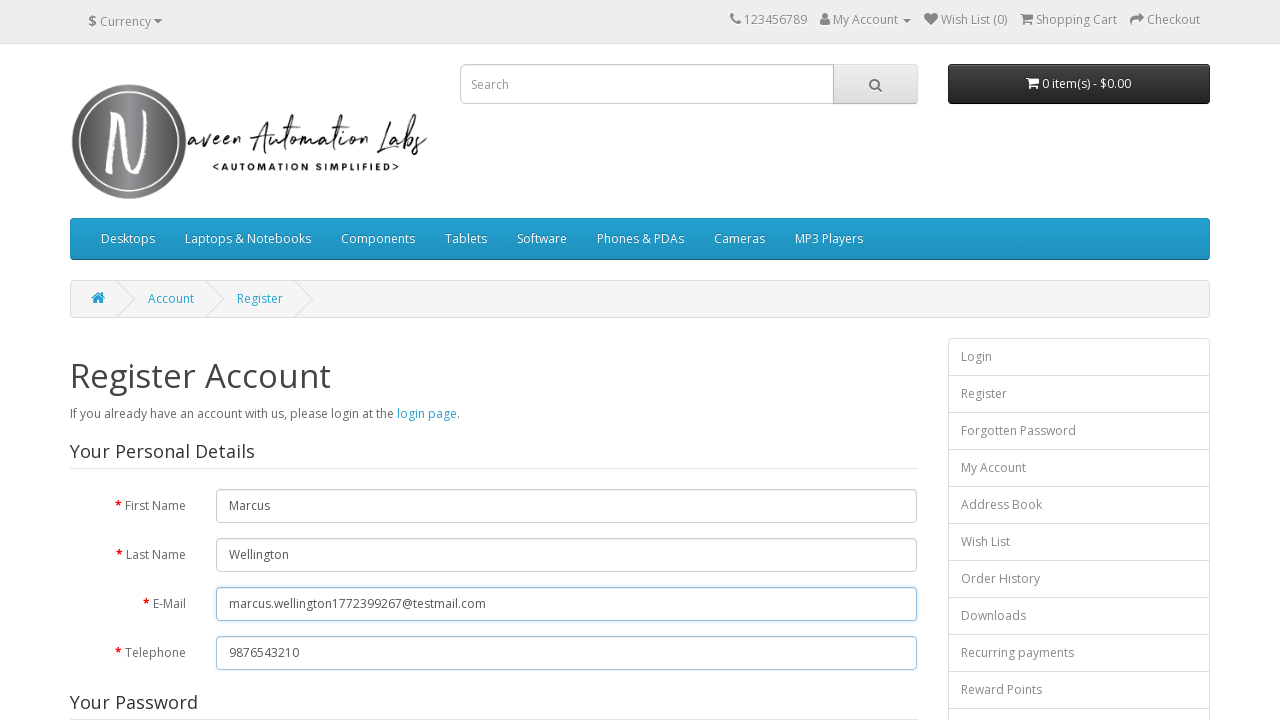

Filled password field with secure password on #input-password
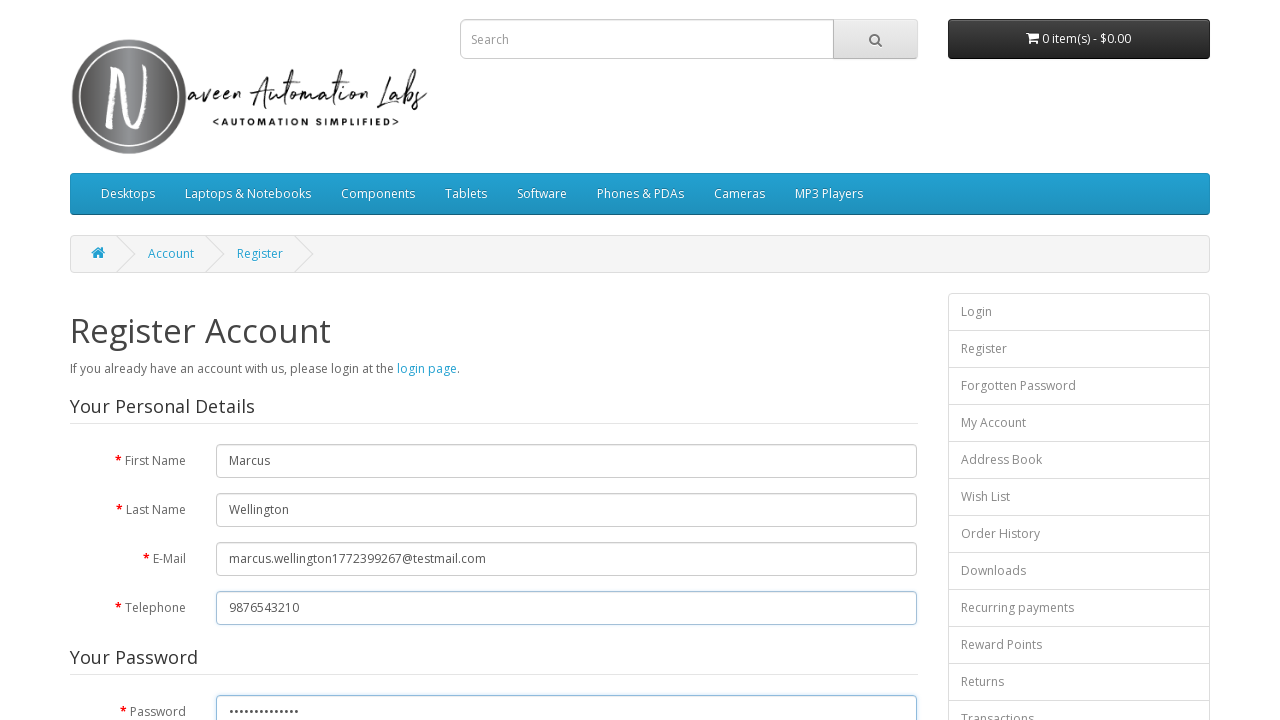

Filled confirm password field with matching password on #input-confirm
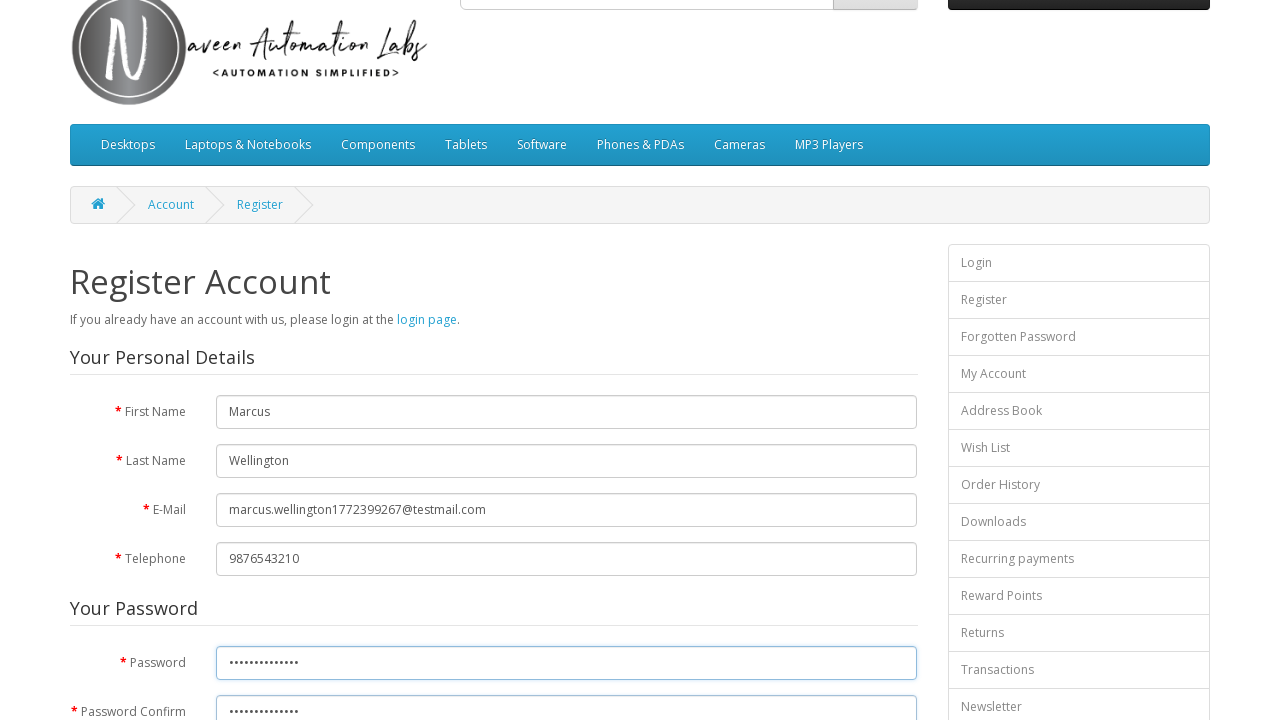

Selected 'Yes' for newsletter subscription at (223, 373) on internal:role=radio[name="Yes"i]
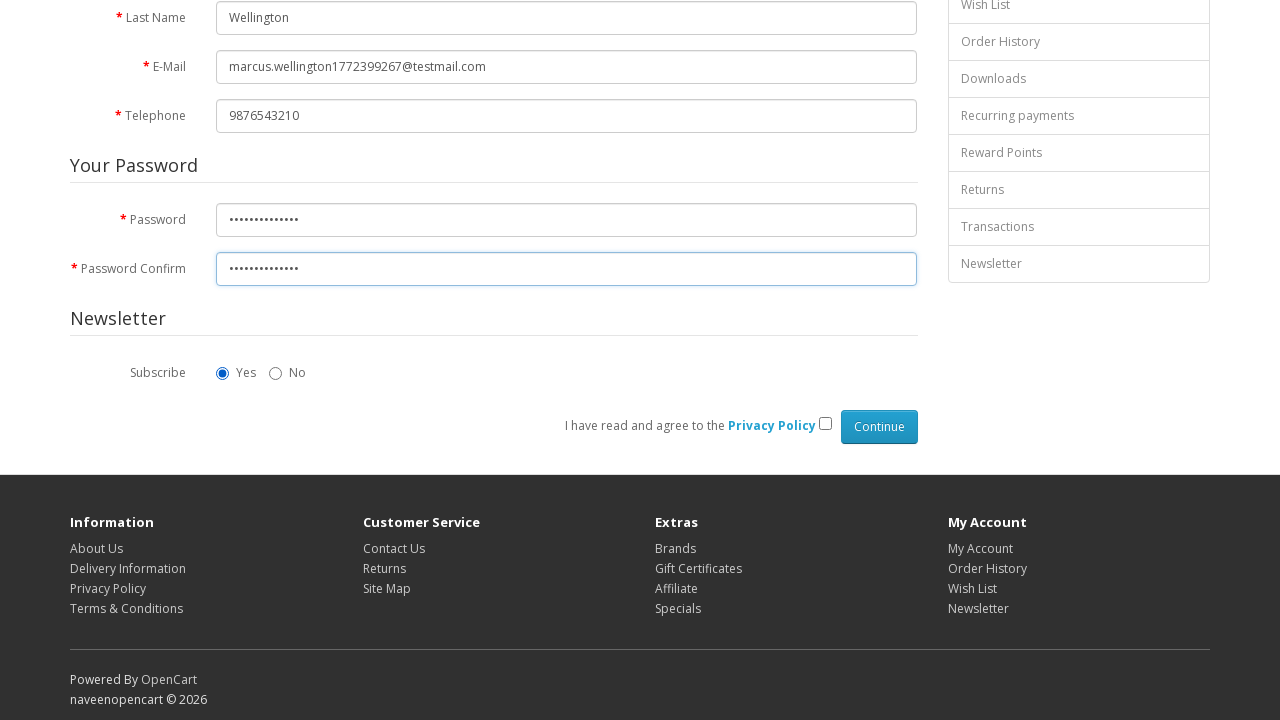

Checked privacy policy agreement checkbox at (825, 424) on [name='agree']
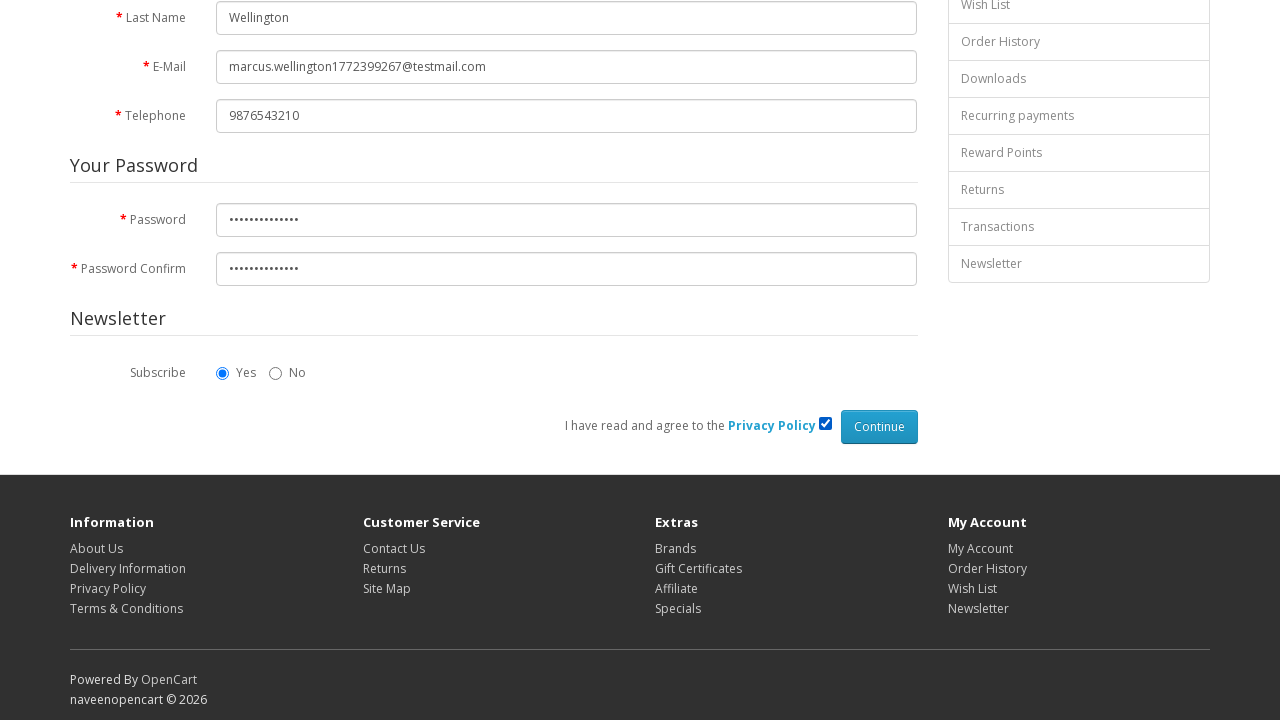

Clicked Continue button to submit registration form at (879, 427) on internal:role=button[name="Continue"i]
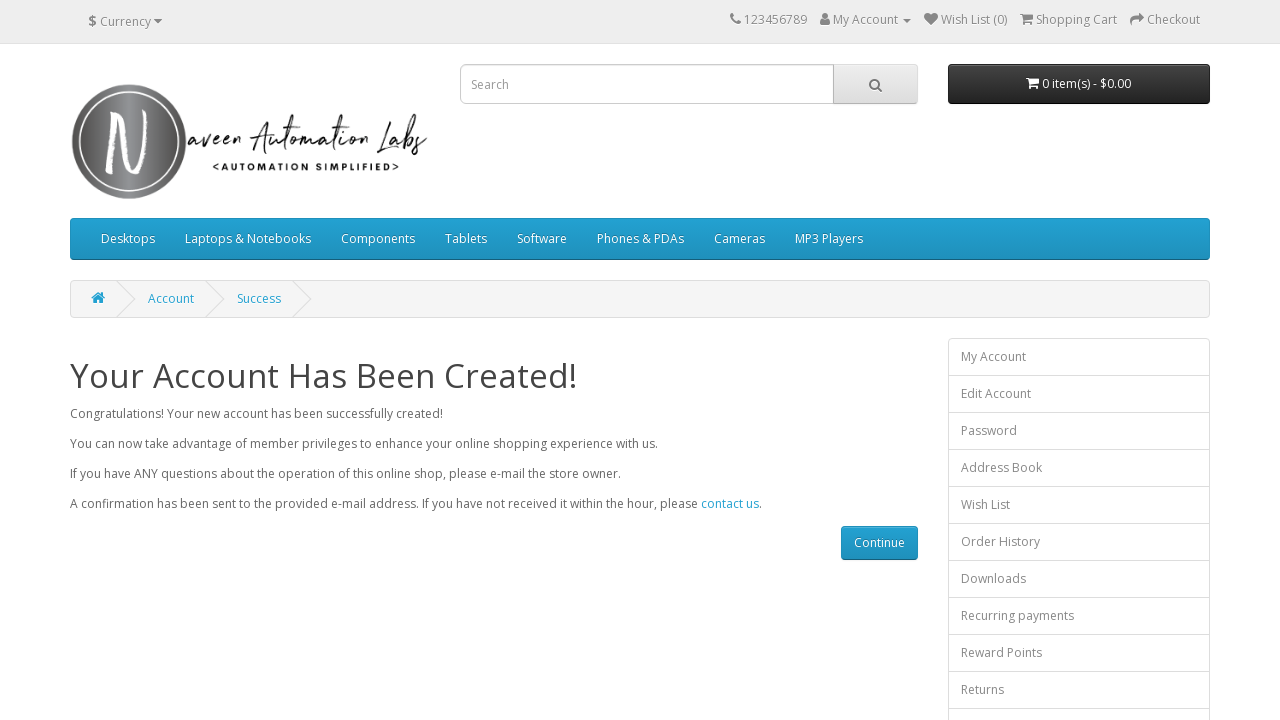

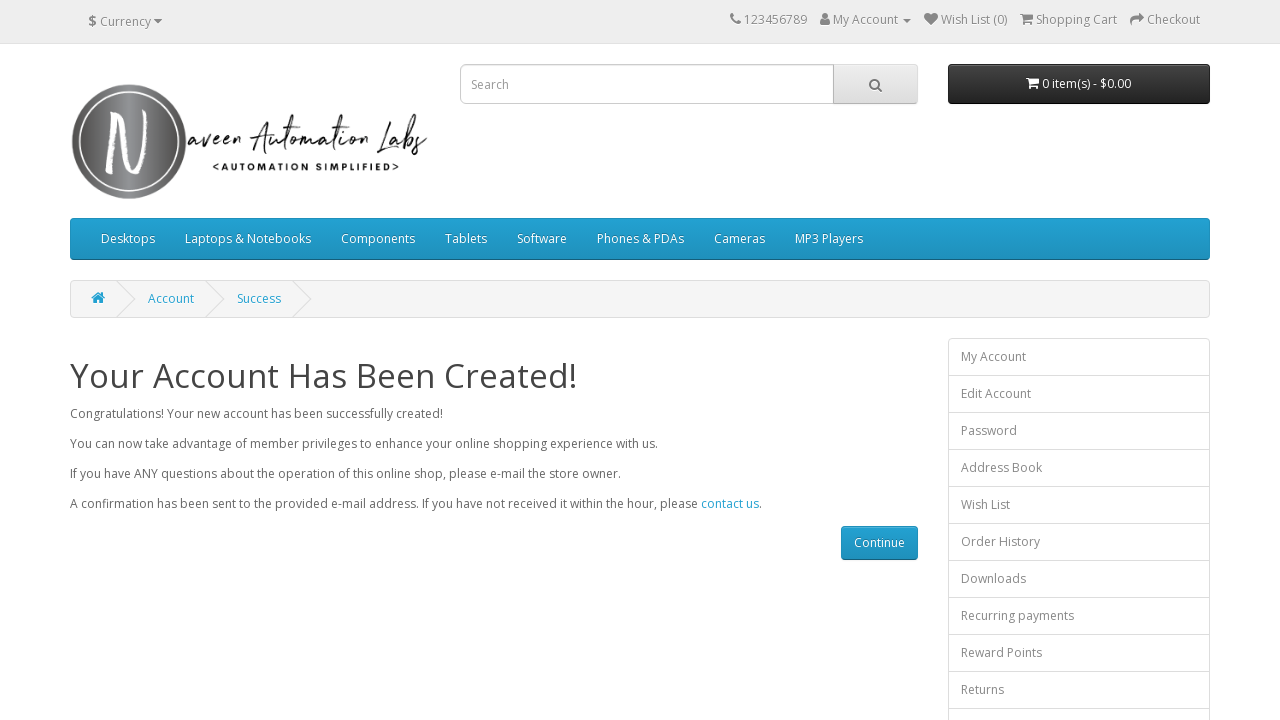